Tests triangle type identification with all negative values -6, -1, -2

Starting URL: https://testpages.eviltester.com/styled/apps/triangle/triangle001.html

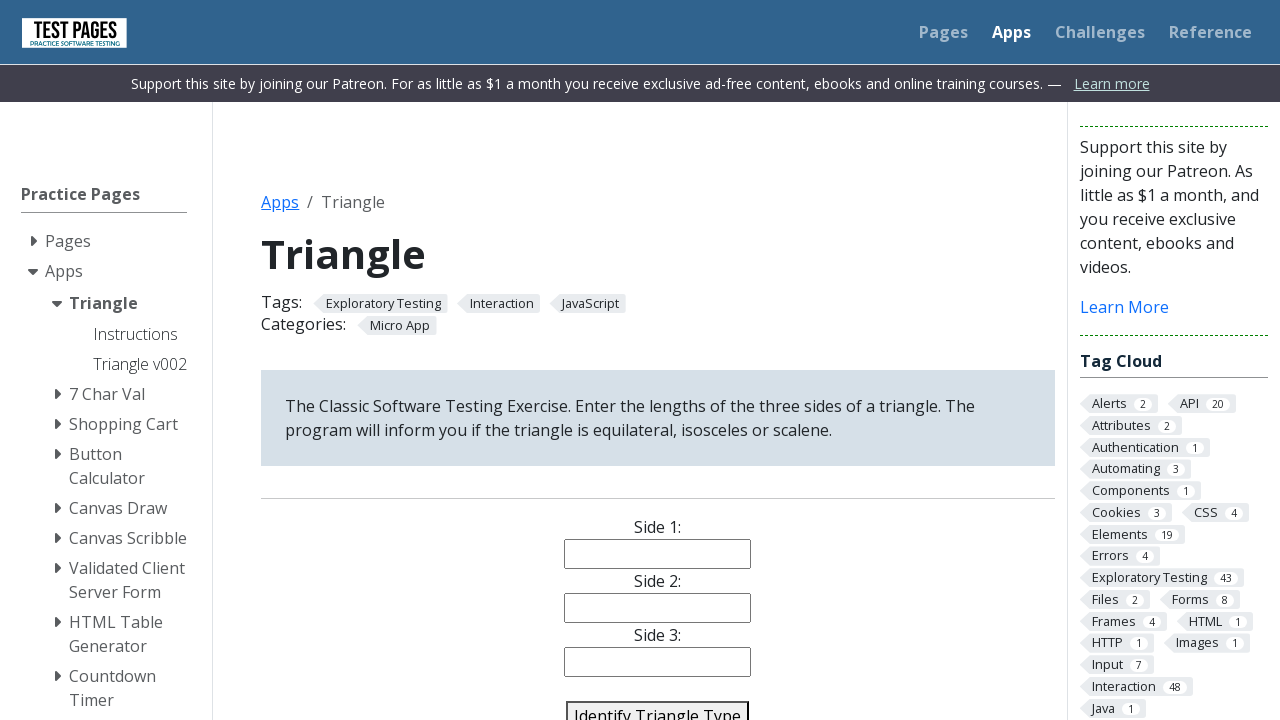

Filled side1 input with -6 on input[name='side1']
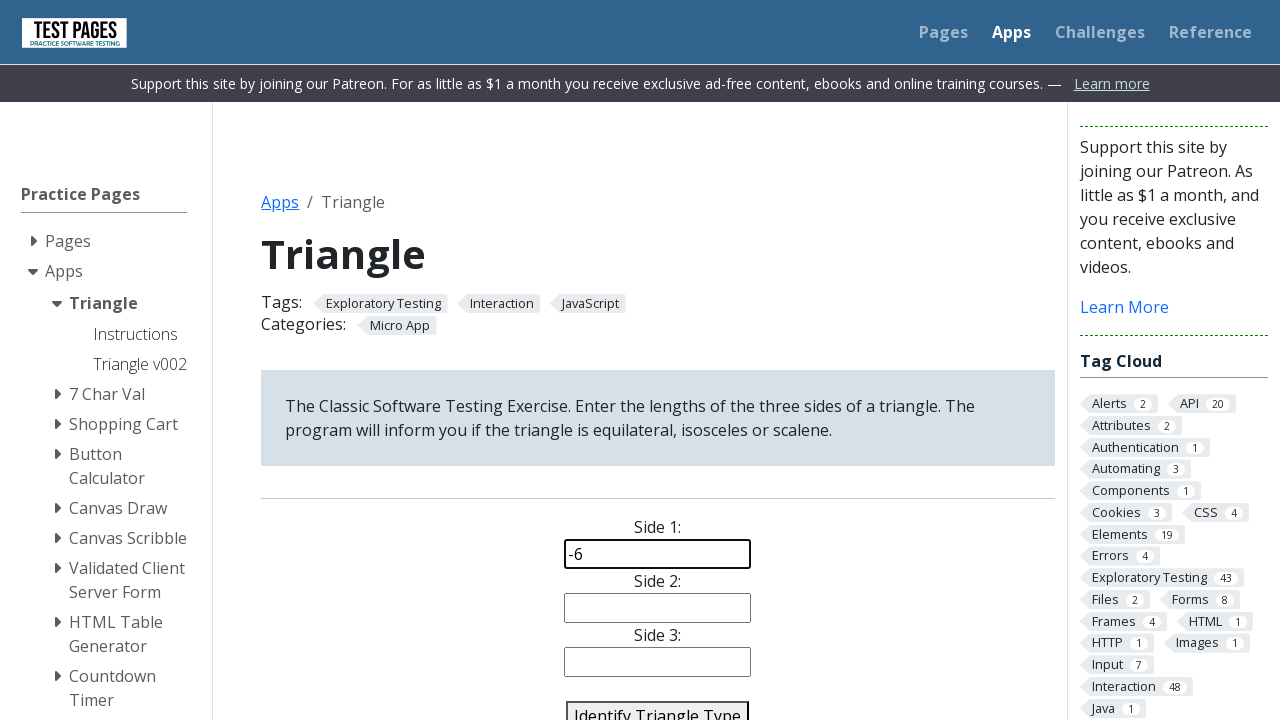

Filled side2 input with -1 on input[name='side2']
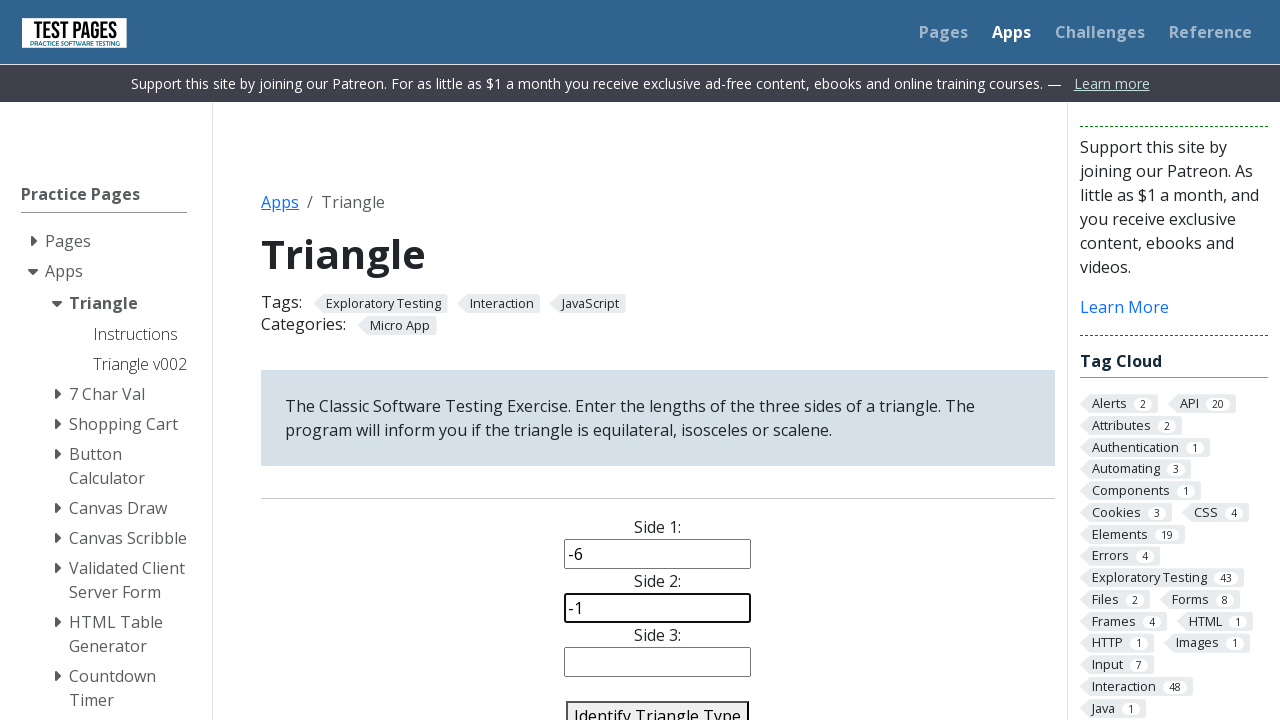

Filled side3 input with -2 on input[name='side3']
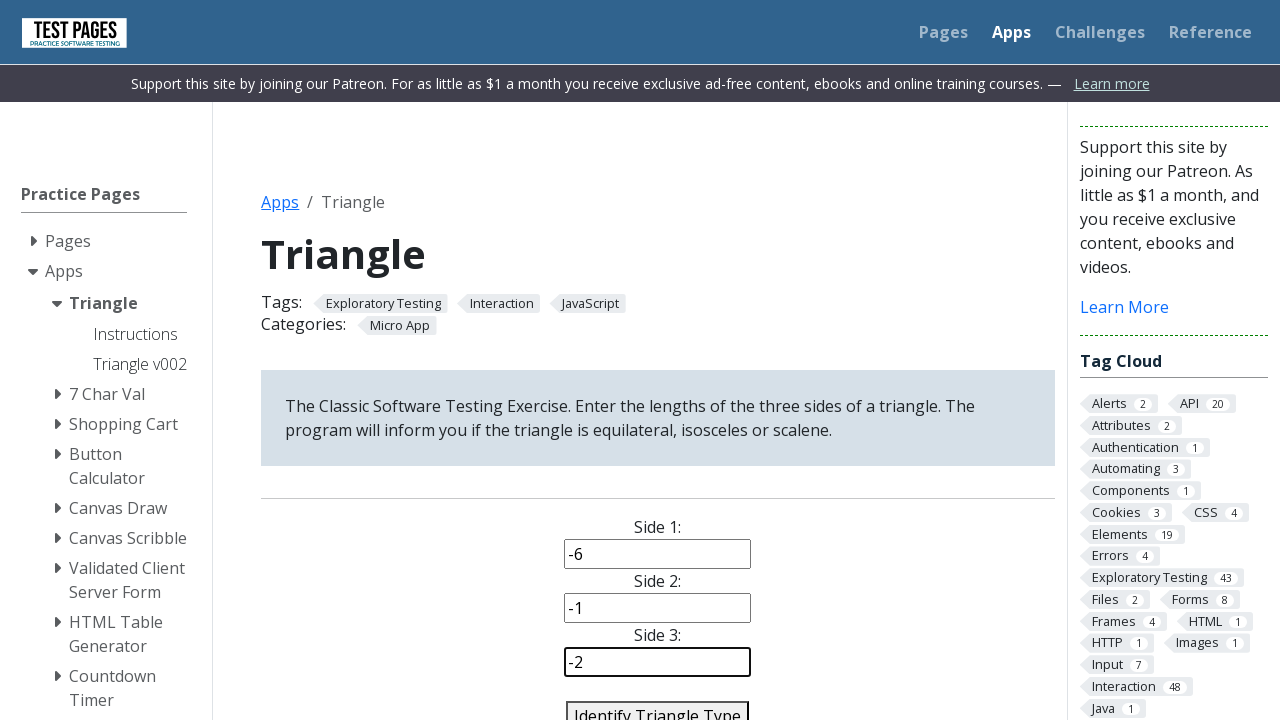

Clicked identify triangle button at (658, 705) on #identify-triangle-action
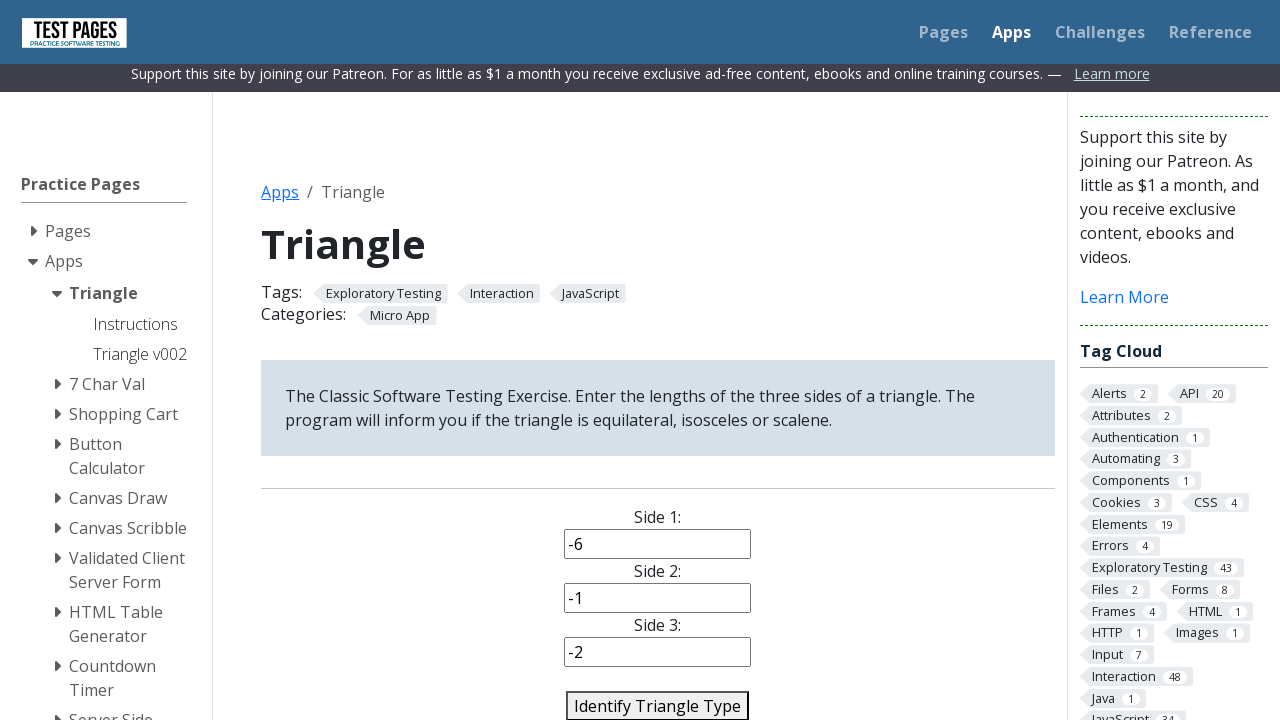

Triangle type result appeared
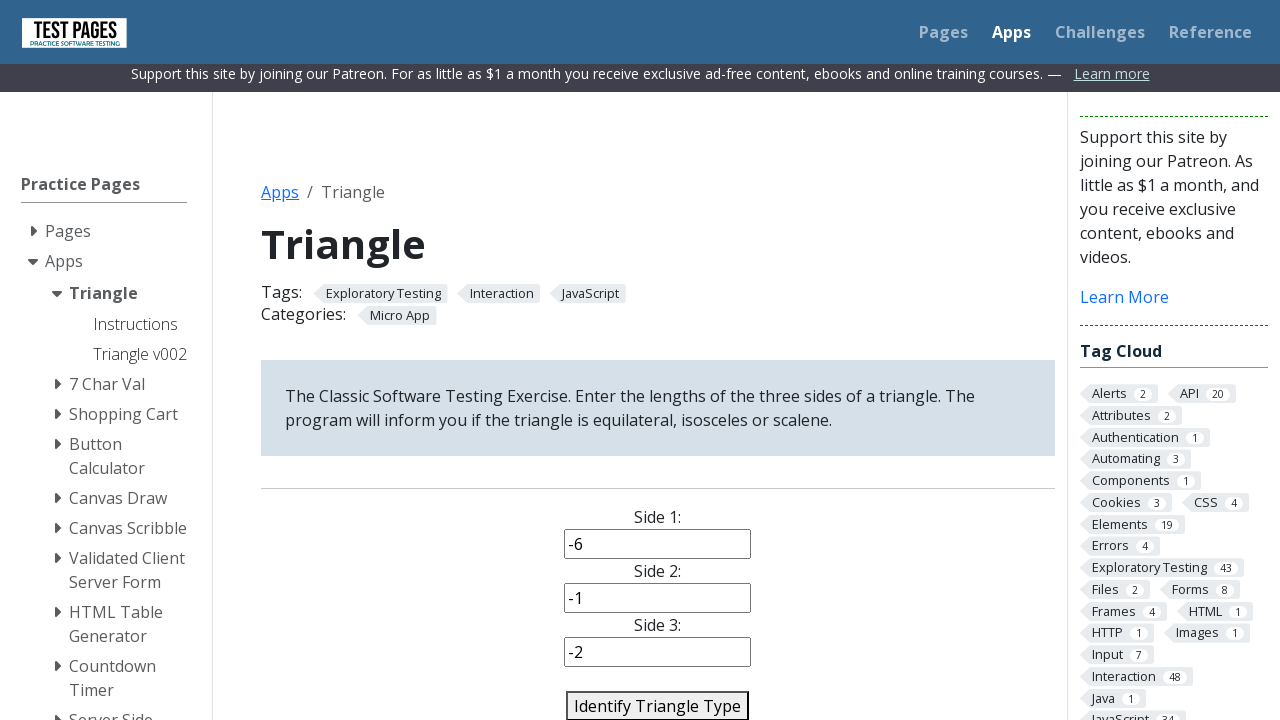

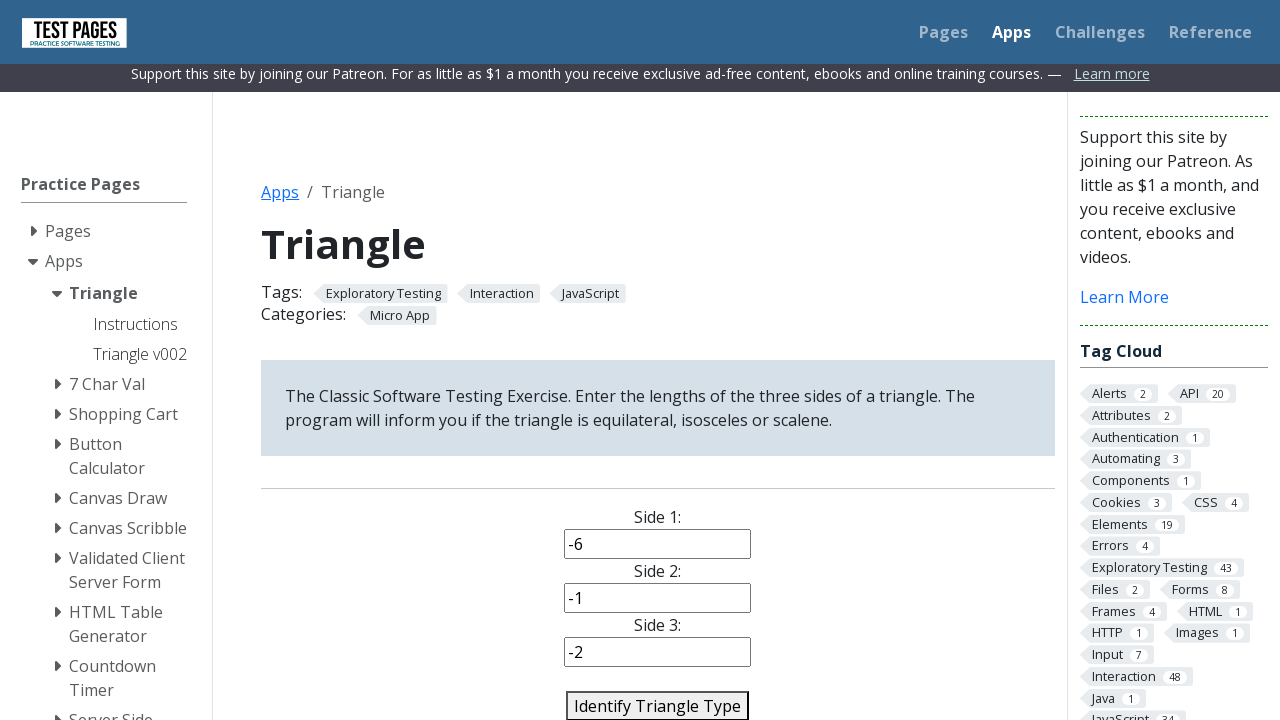